Tests editing a todo item by double-clicking, changing the text, and pressing Enter

Starting URL: https://demo.playwright.dev/todomvc

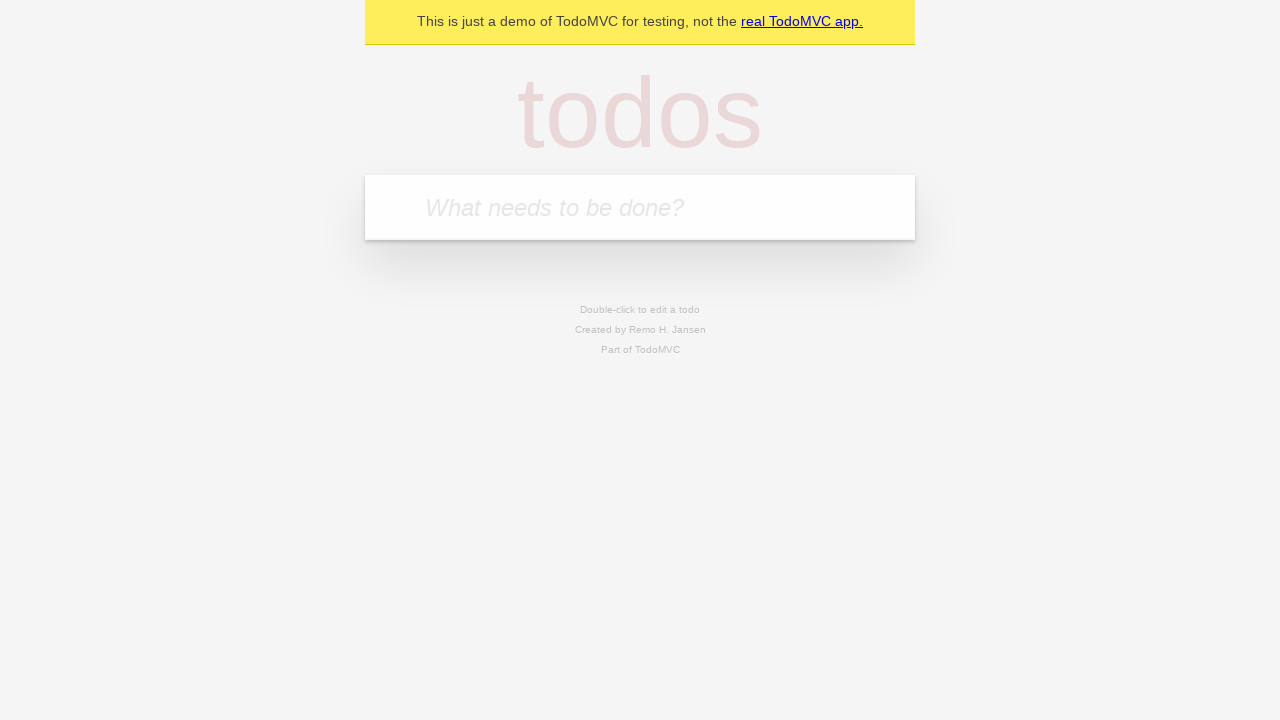

Filled new todo field with 'buy some cheese' on internal:attr=[placeholder="What needs to be done?"i]
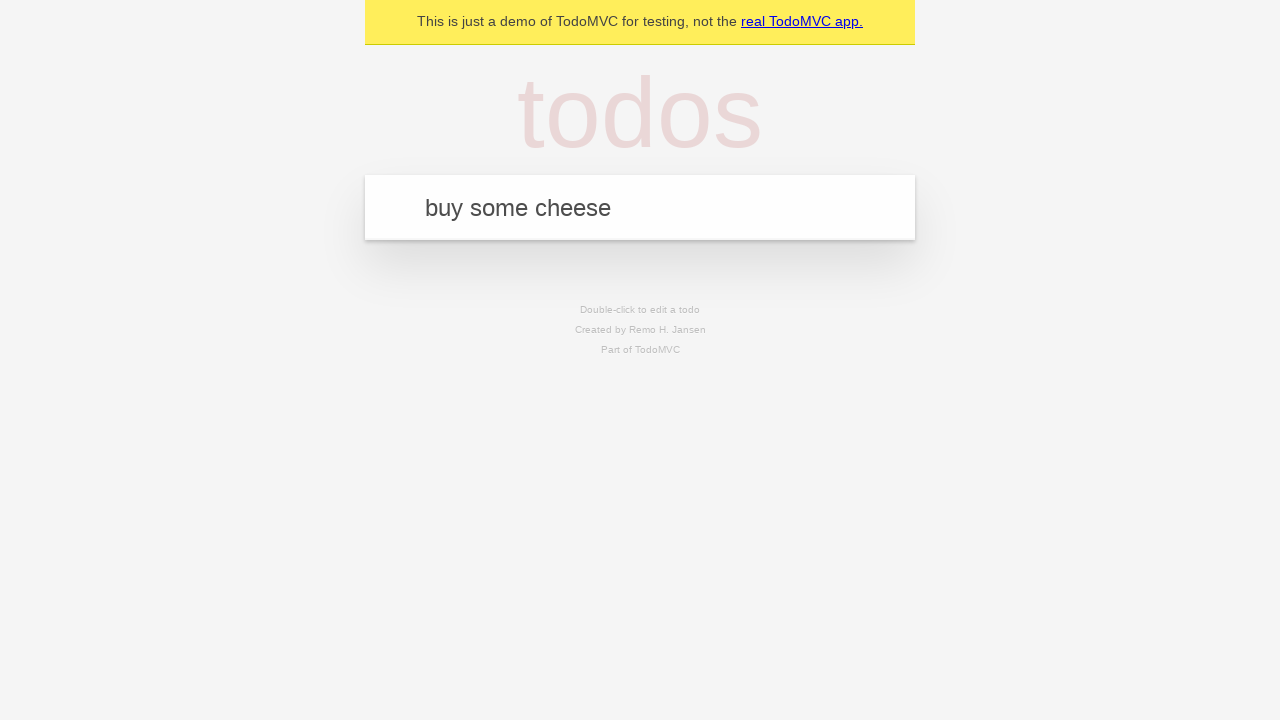

Pressed Enter to create todo item 'buy some cheese' on internal:attr=[placeholder="What needs to be done?"i]
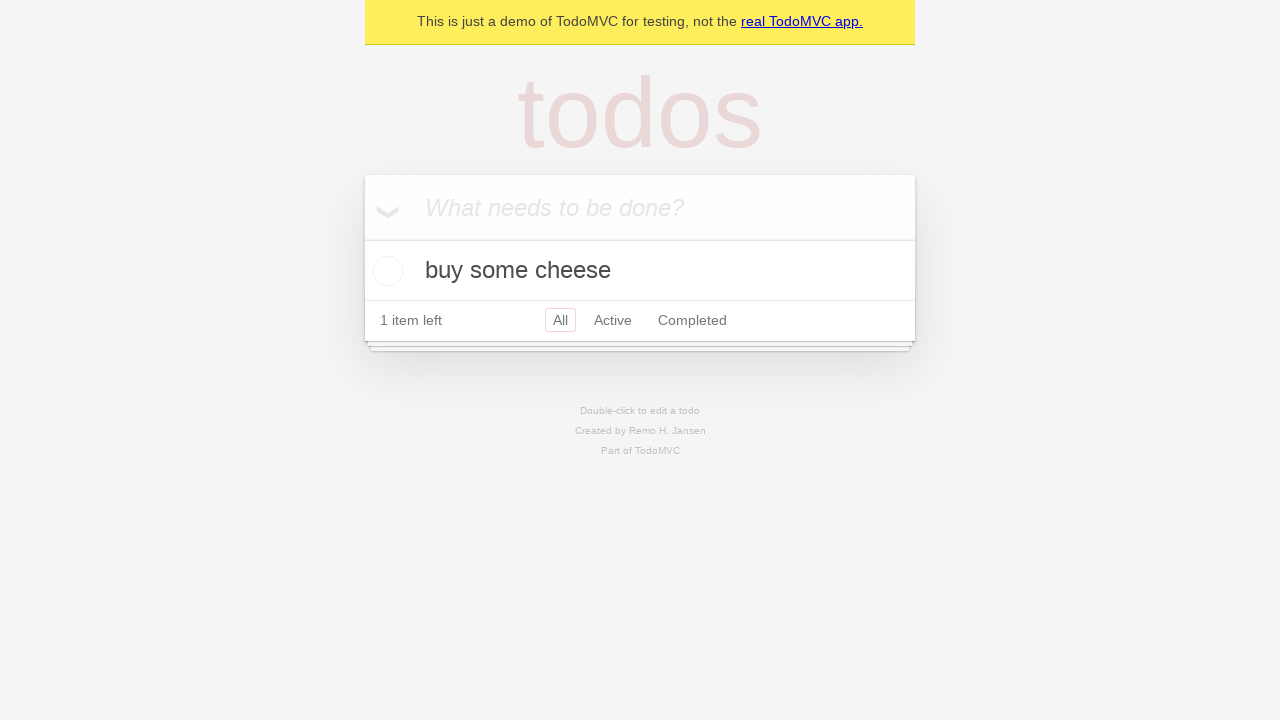

Filled new todo field with 'feed the cat' on internal:attr=[placeholder="What needs to be done?"i]
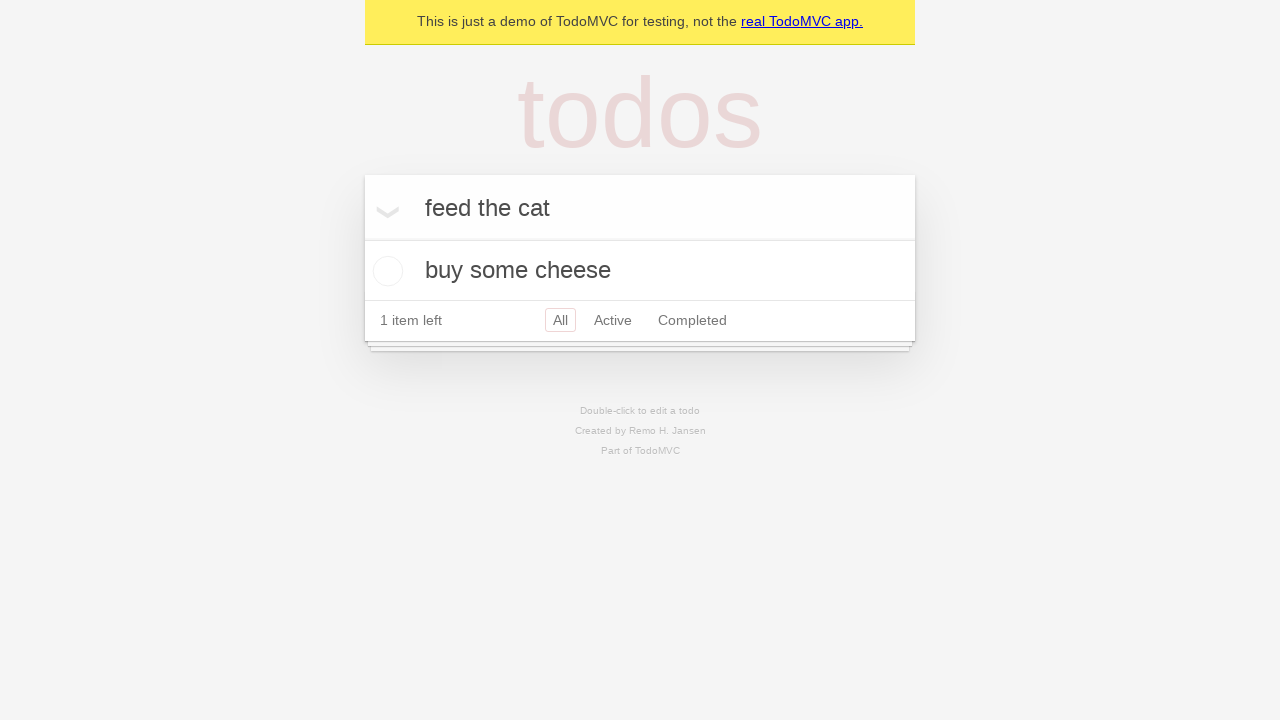

Pressed Enter to create todo item 'feed the cat' on internal:attr=[placeholder="What needs to be done?"i]
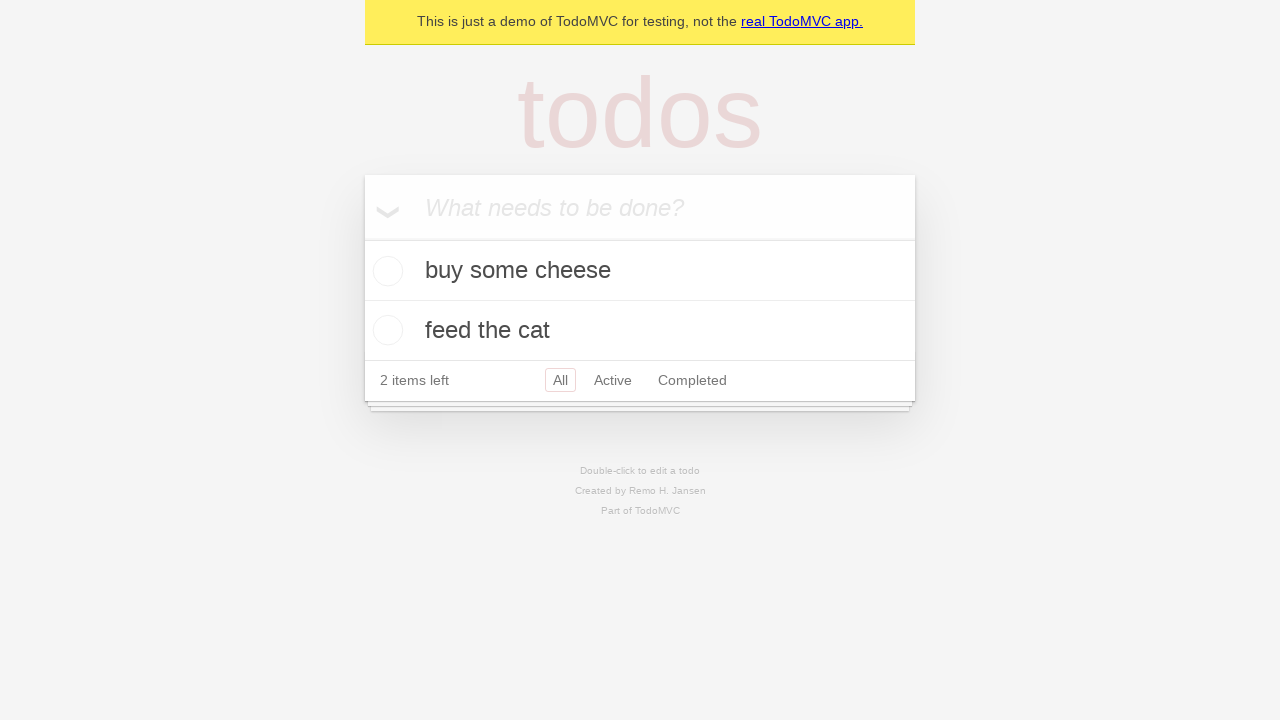

Filled new todo field with 'book a doctors appointment' on internal:attr=[placeholder="What needs to be done?"i]
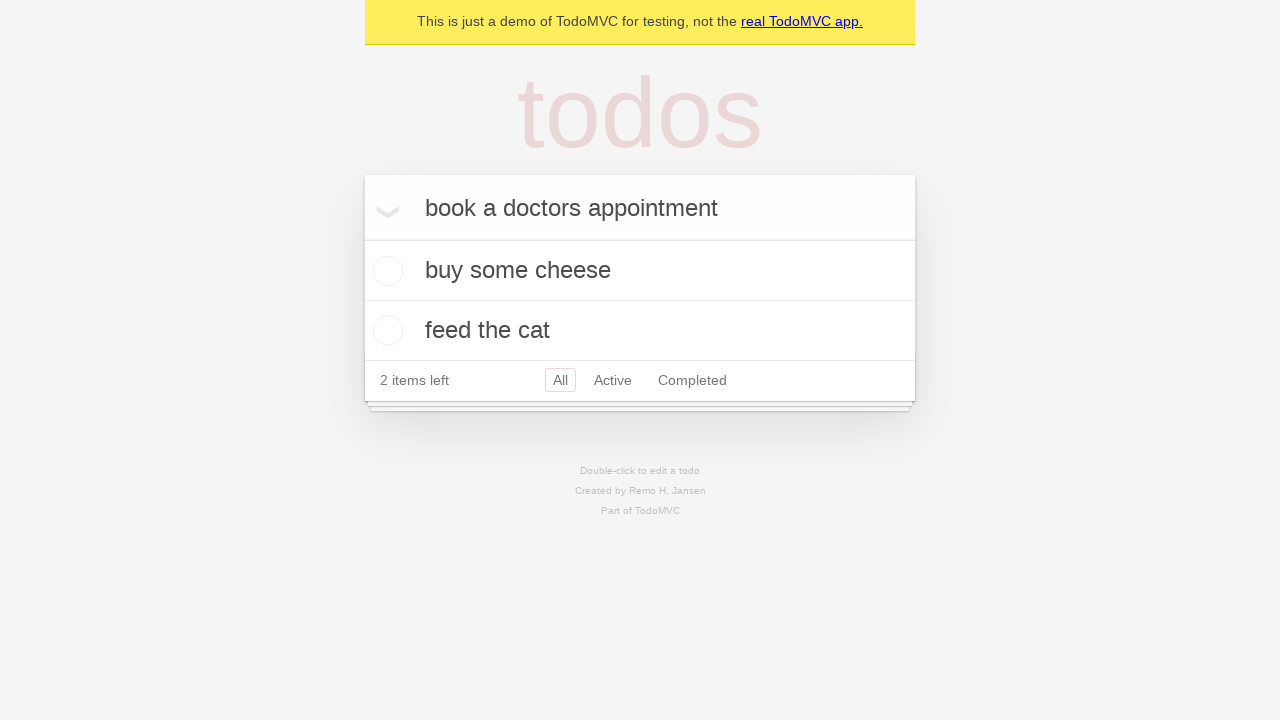

Pressed Enter to create todo item 'book a doctors appointment' on internal:attr=[placeholder="What needs to be done?"i]
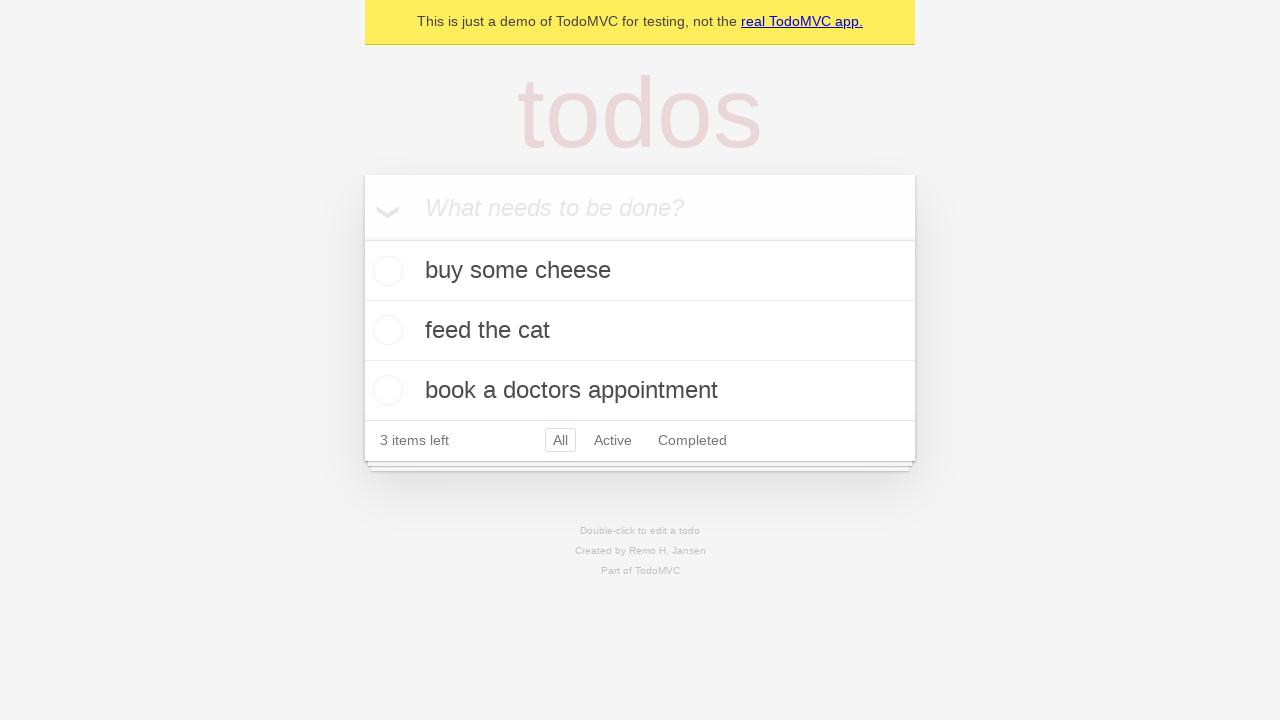

Waited for all 3 todo items to load
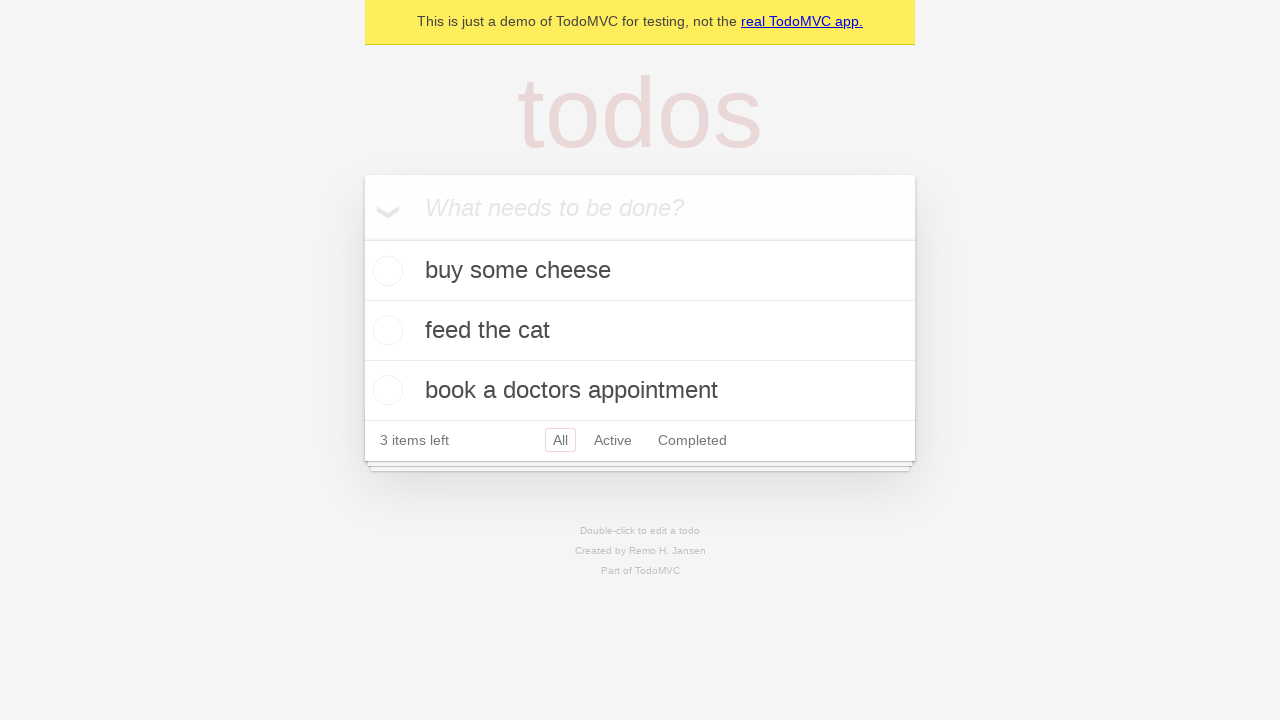

Retrieved all todo items
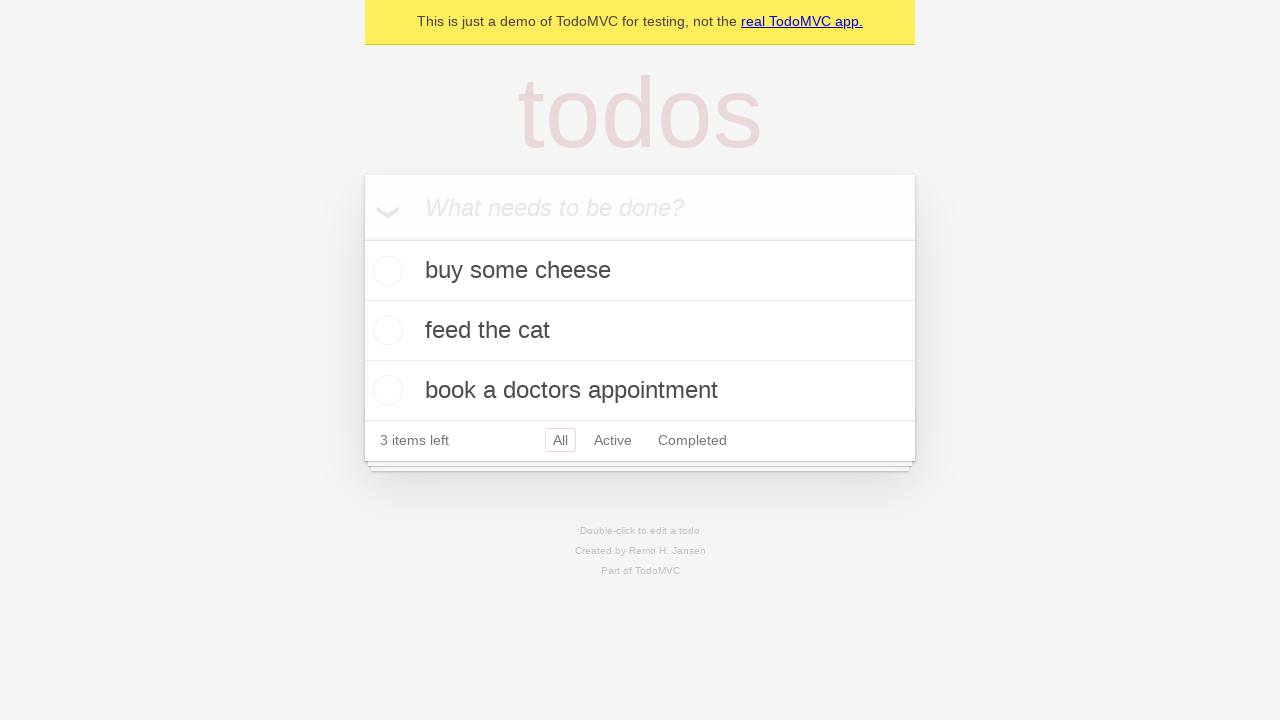

Selected the second todo item
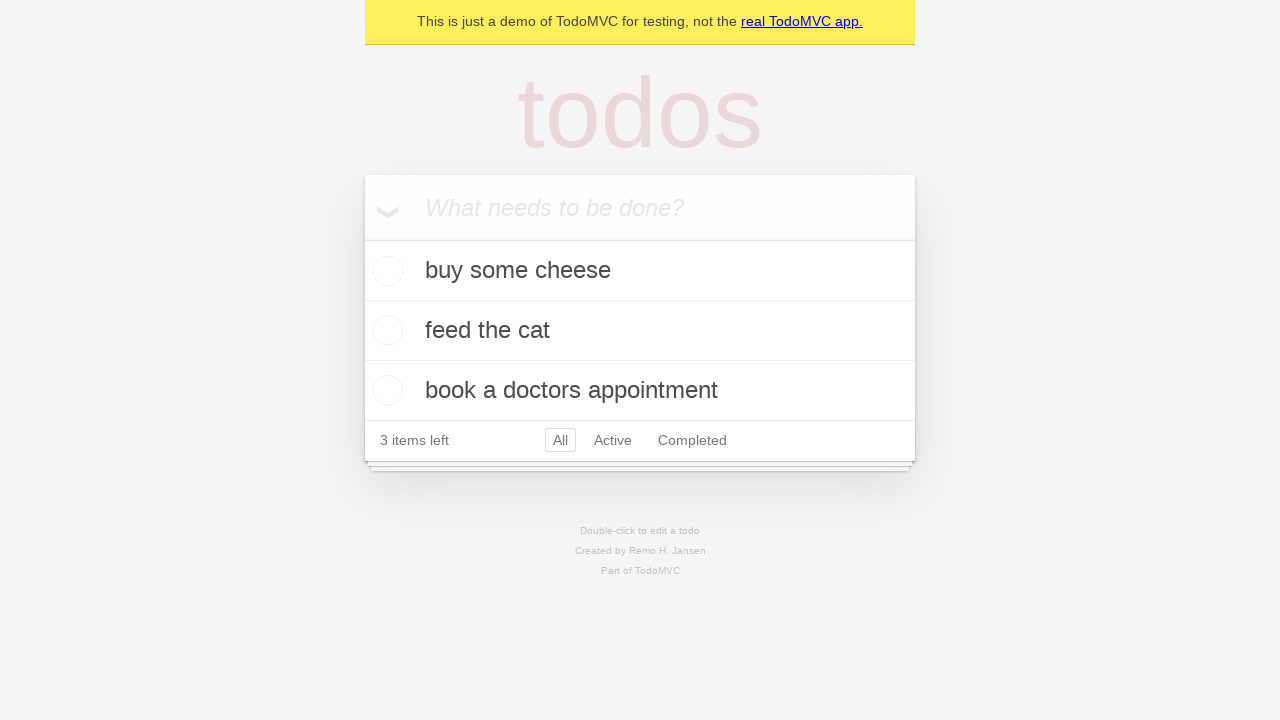

Double-clicked second todo item to enter edit mode at (640, 331) on internal:testid=[data-testid="todo-item"s] >> nth=1
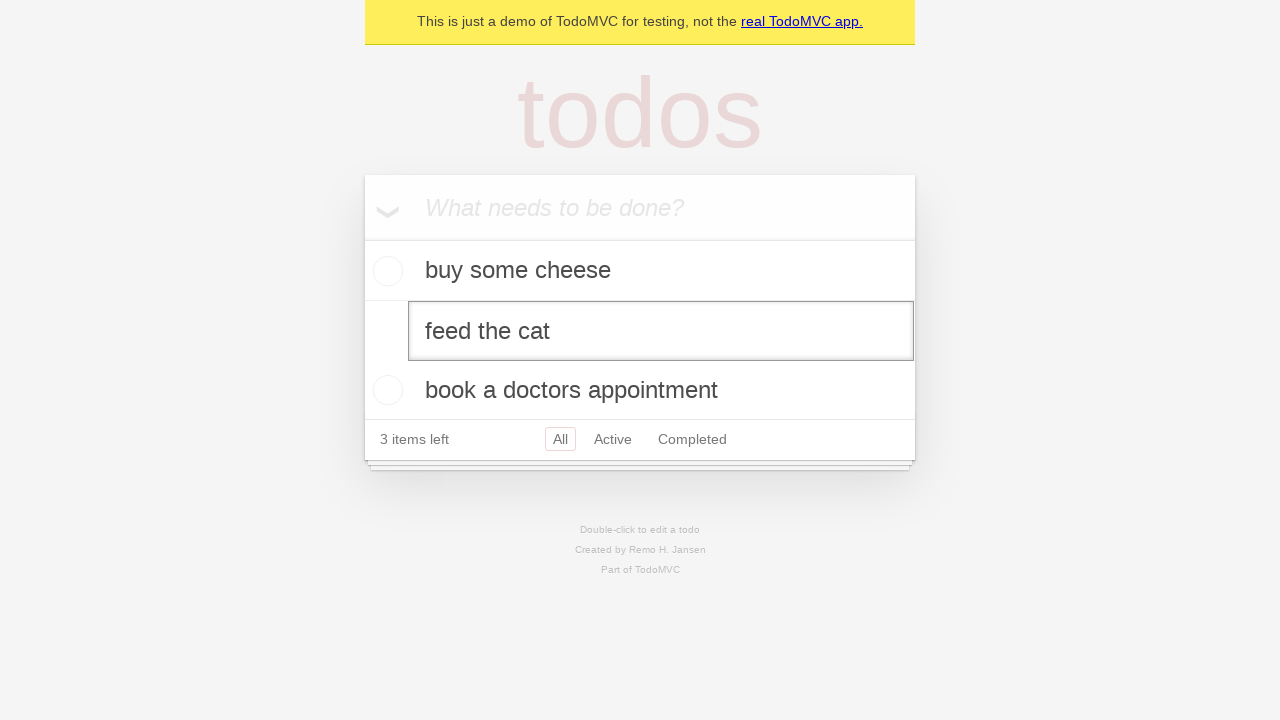

Located the edit textbox for the todo item
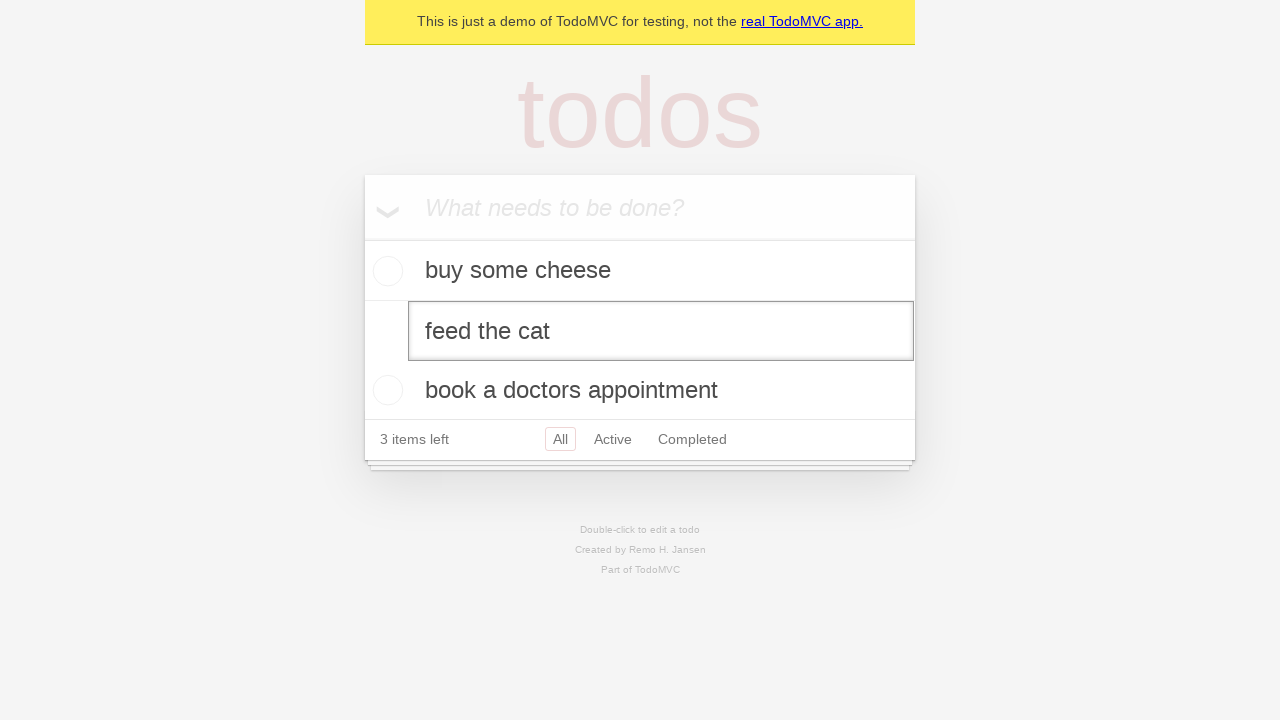

Filled edit field with 'buy some sausages' on internal:testid=[data-testid="todo-item"s] >> nth=1 >> internal:role=textbox[nam
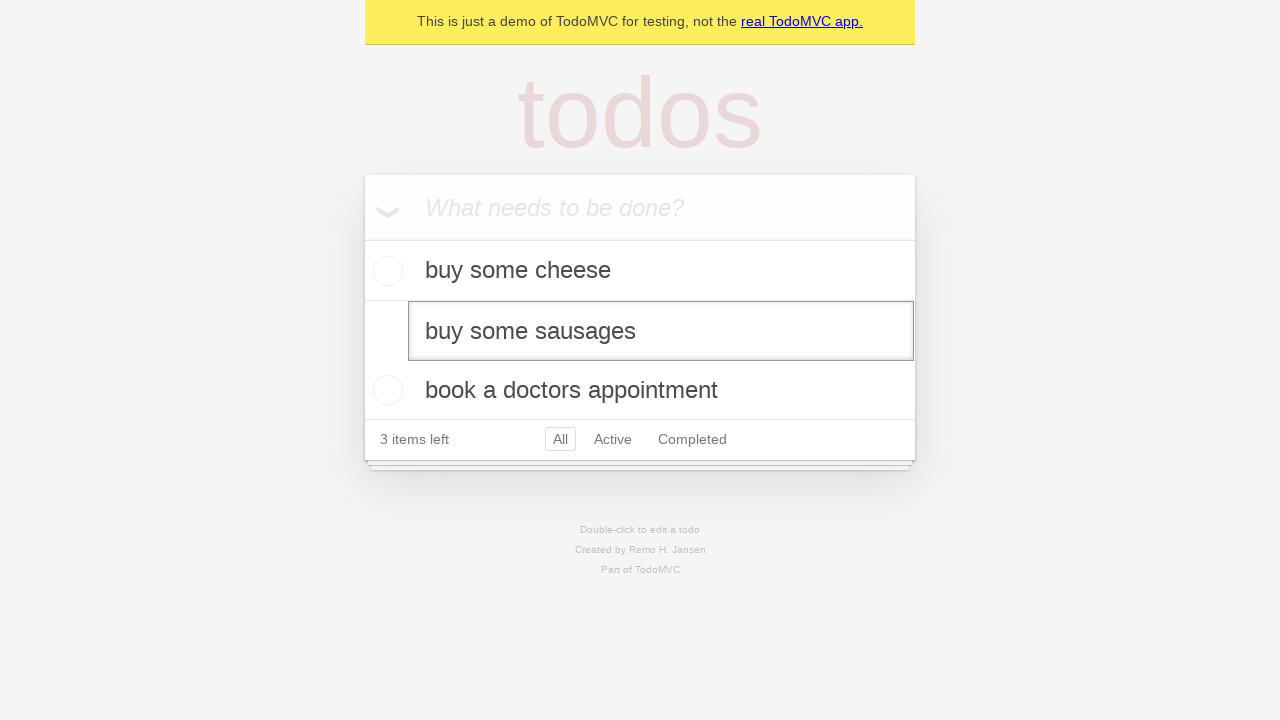

Pressed Enter to save the edited todo item on internal:testid=[data-testid="todo-item"s] >> nth=1 >> internal:role=textbox[nam
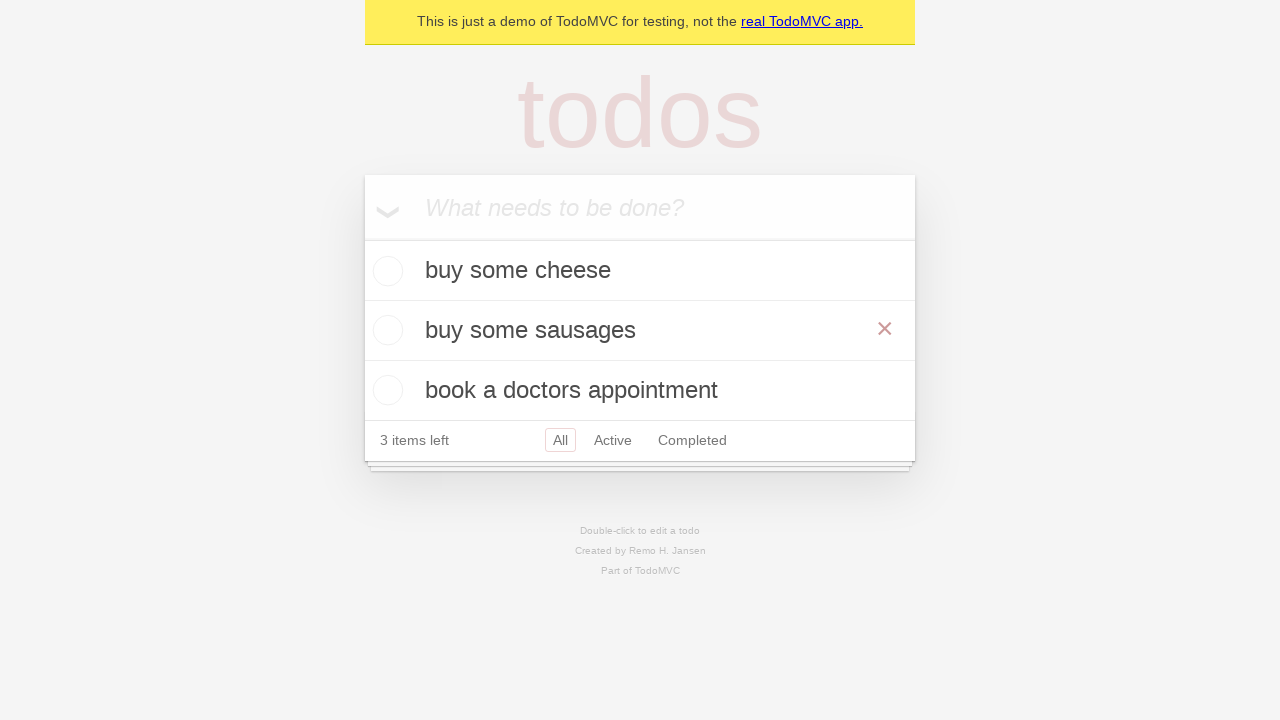

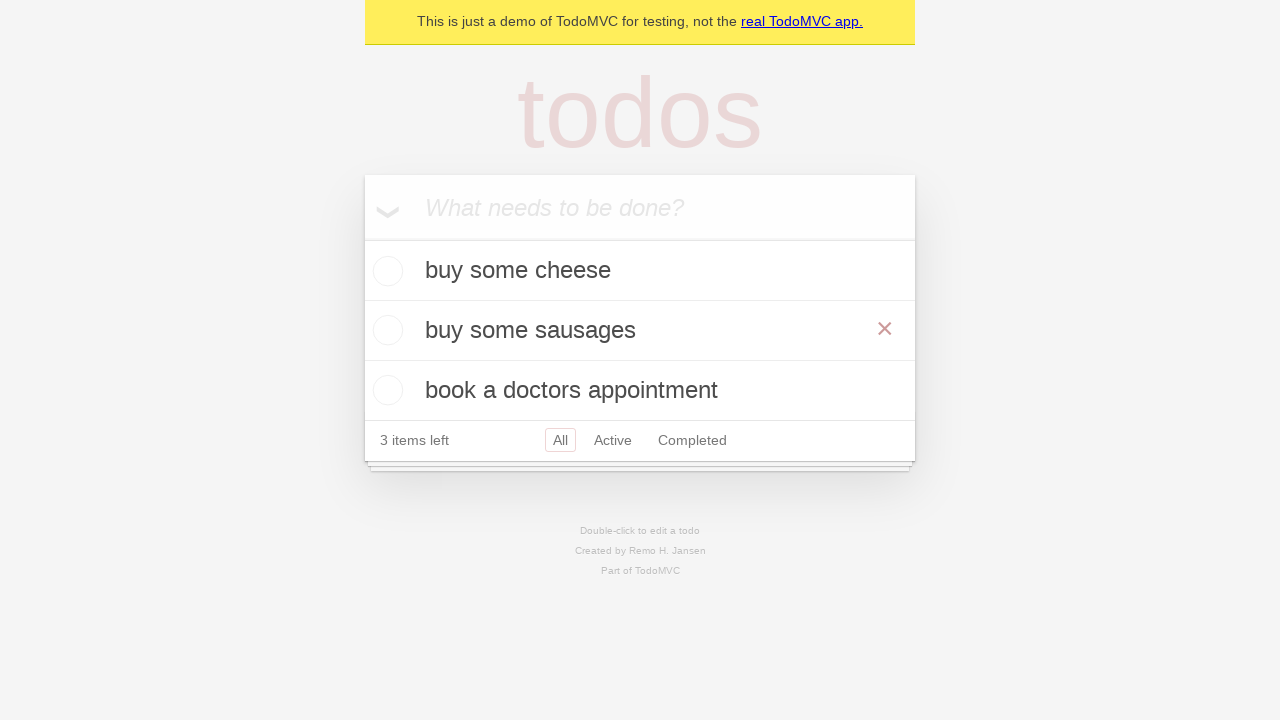